Tests the search functionality on dev.to by searching for "fun" and verifying the first article contains the search term

Starting URL: https://dev.to

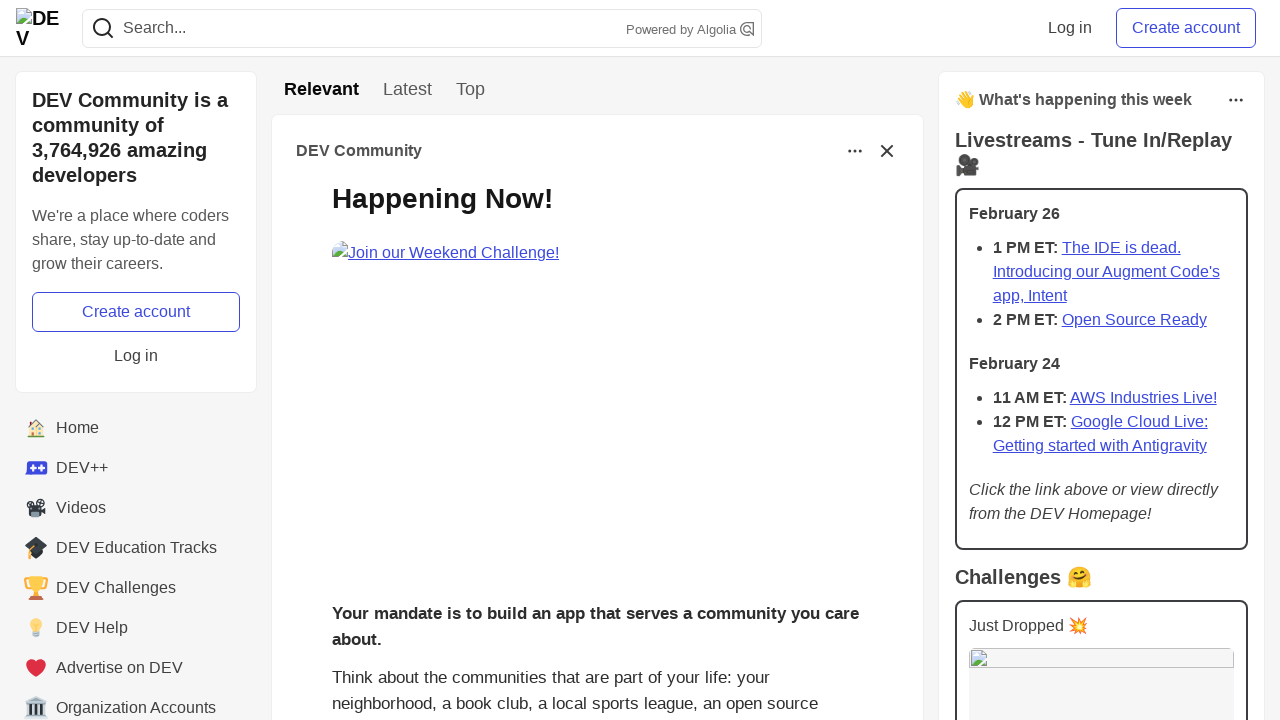

Filled search field with 'fun' on input[name='q']
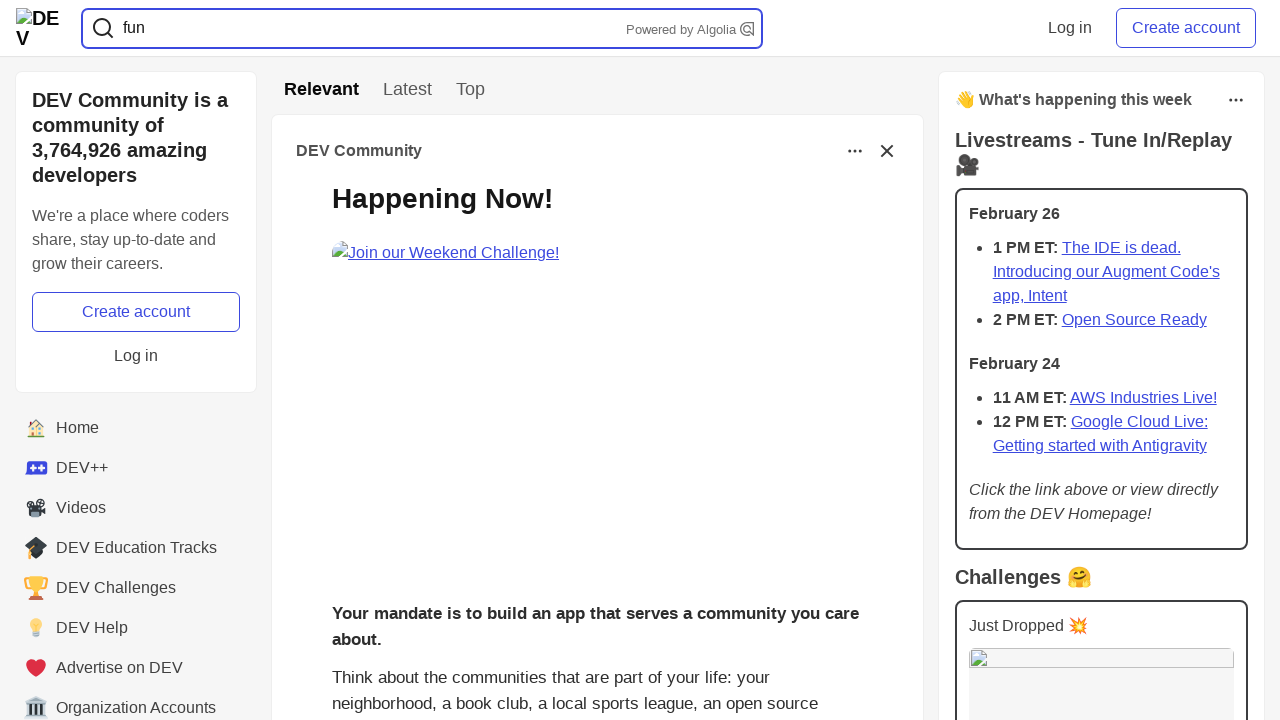

Pressed Enter to submit search query on input[name='q']
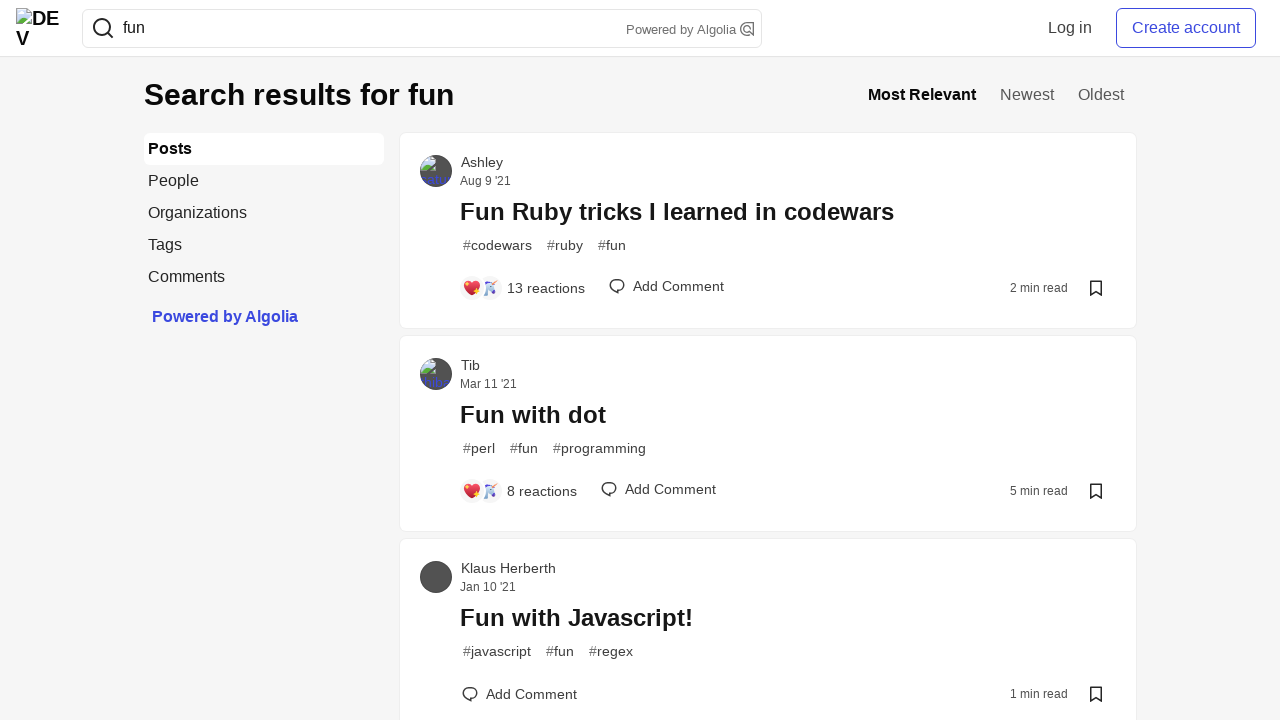

Search results loaded successfully
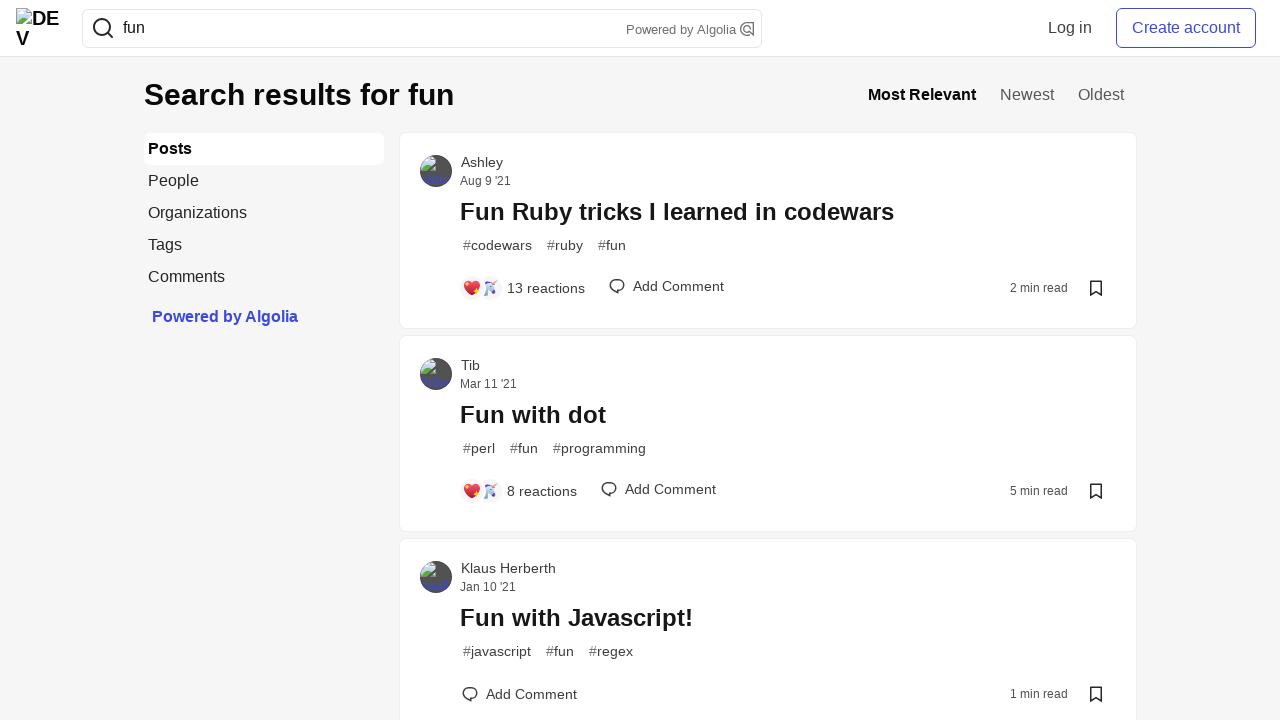

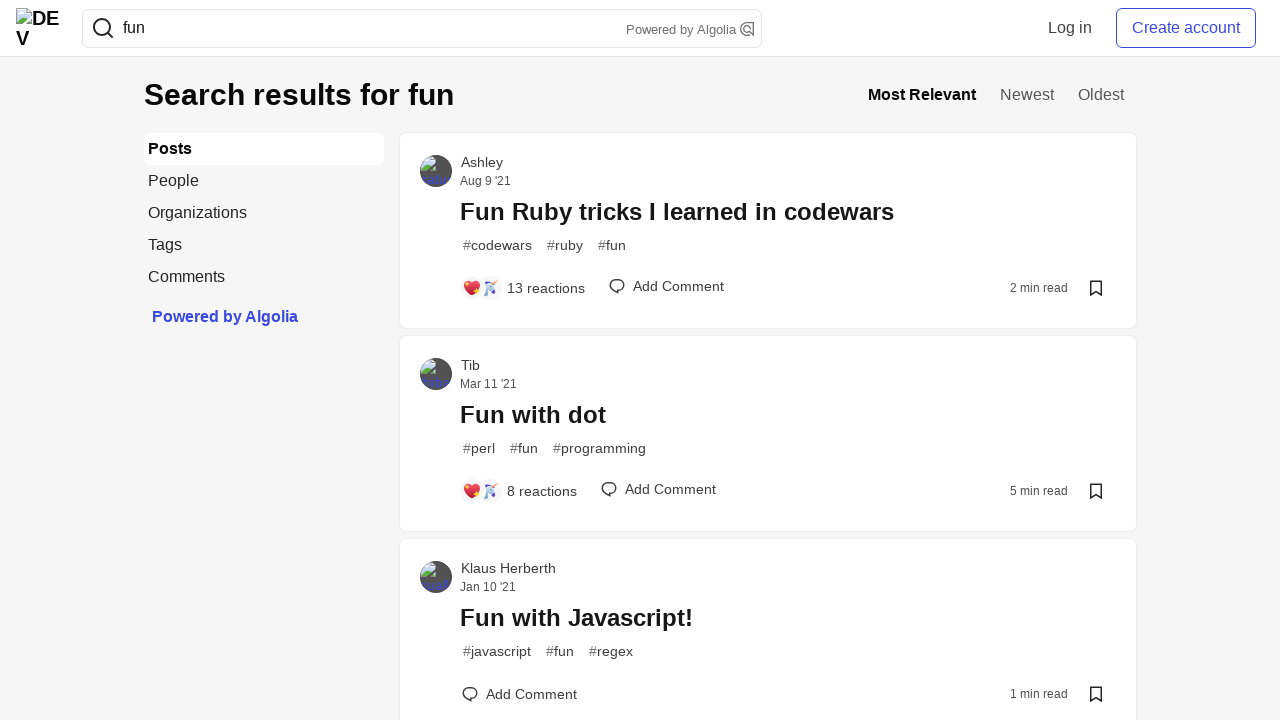